Tests dismissing a JavaScript confirm dialog by clicking Cancel

Starting URL: https://the-internet.herokuapp.com/javascript_alerts

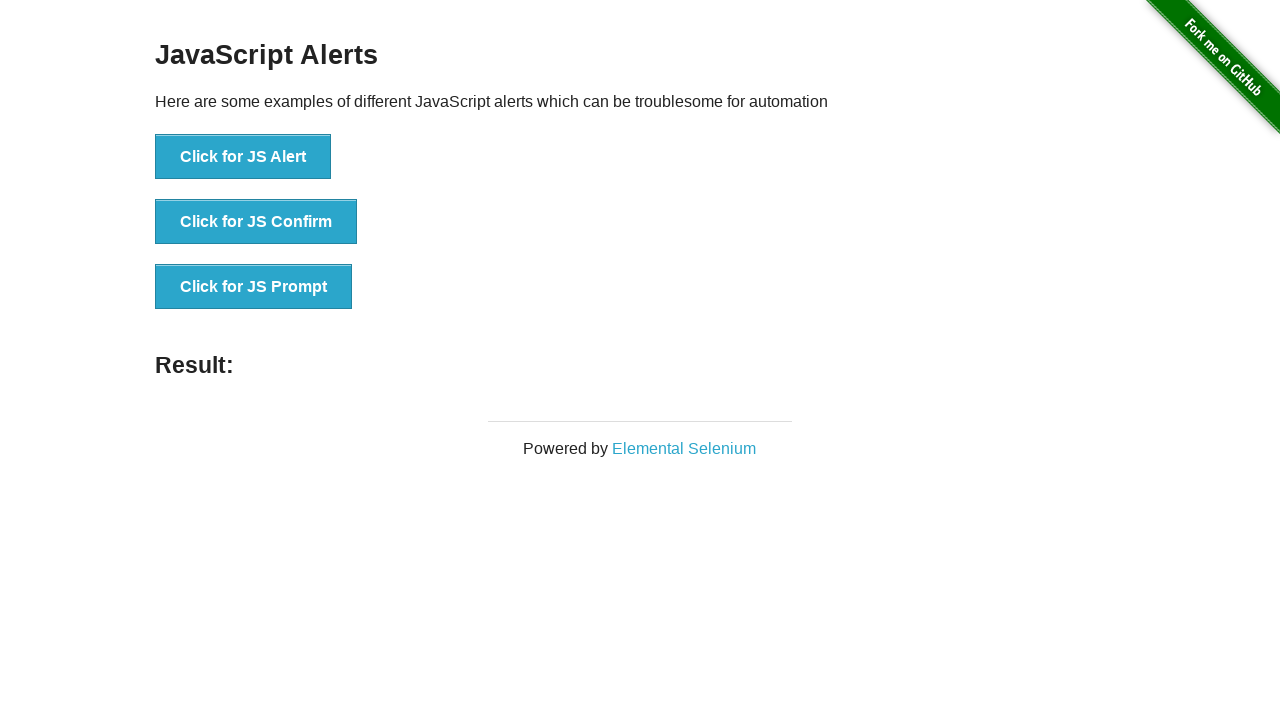

Set up dialog handler to dismiss JavaScript confirm dialogs
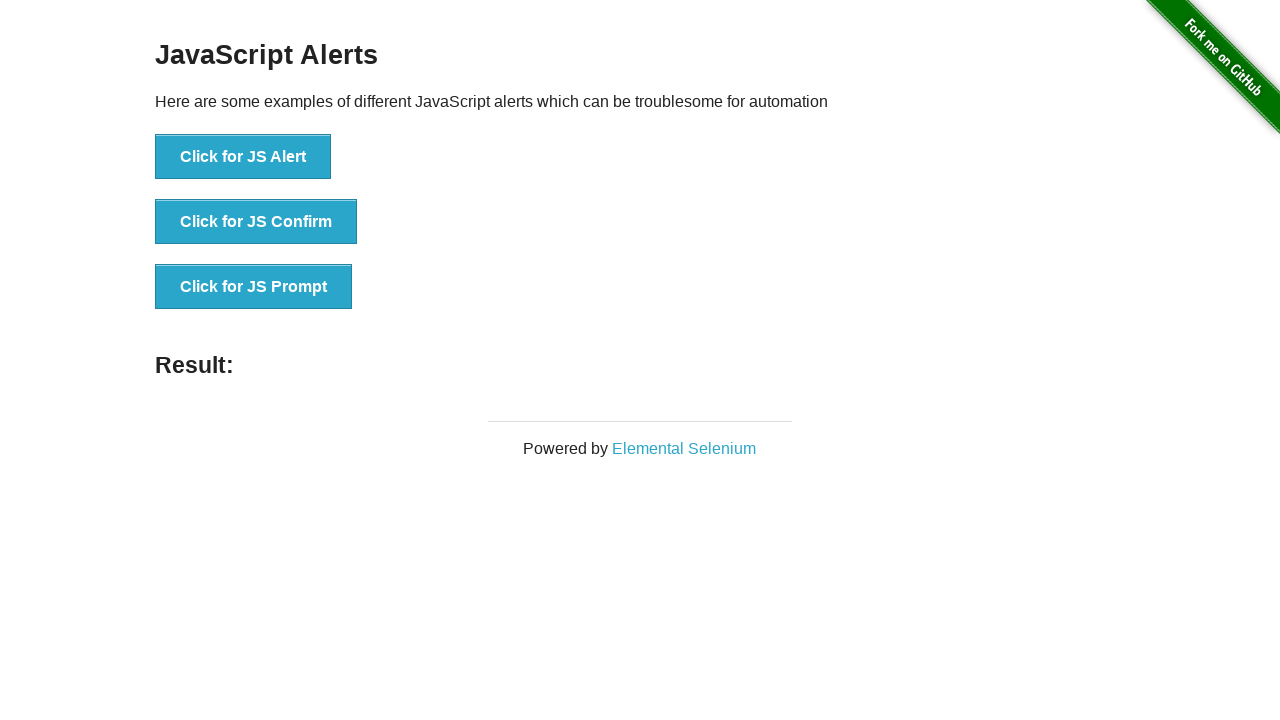

Clicked the JavaScript Confirm button at (256, 222) on xpath=//ul[@style='list-style-type: none;']//button[@onclick='jsConfirm()']
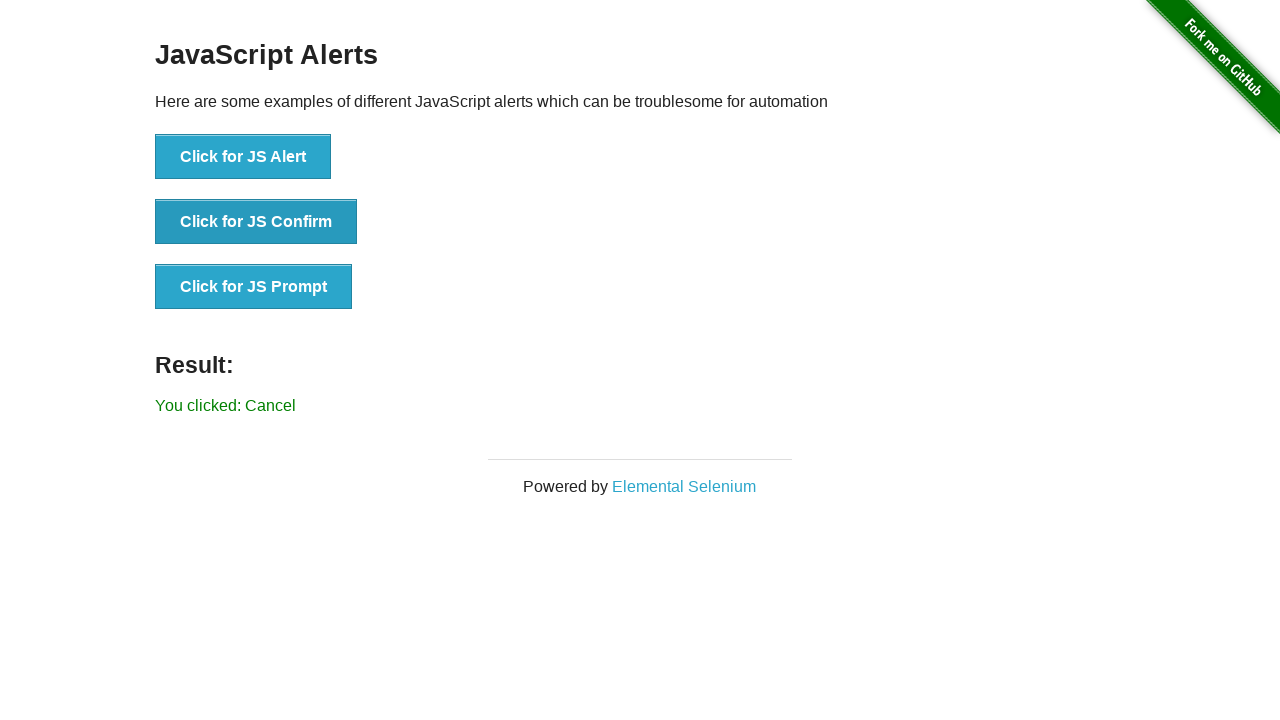

Result message element loaded after dismissing confirm dialog
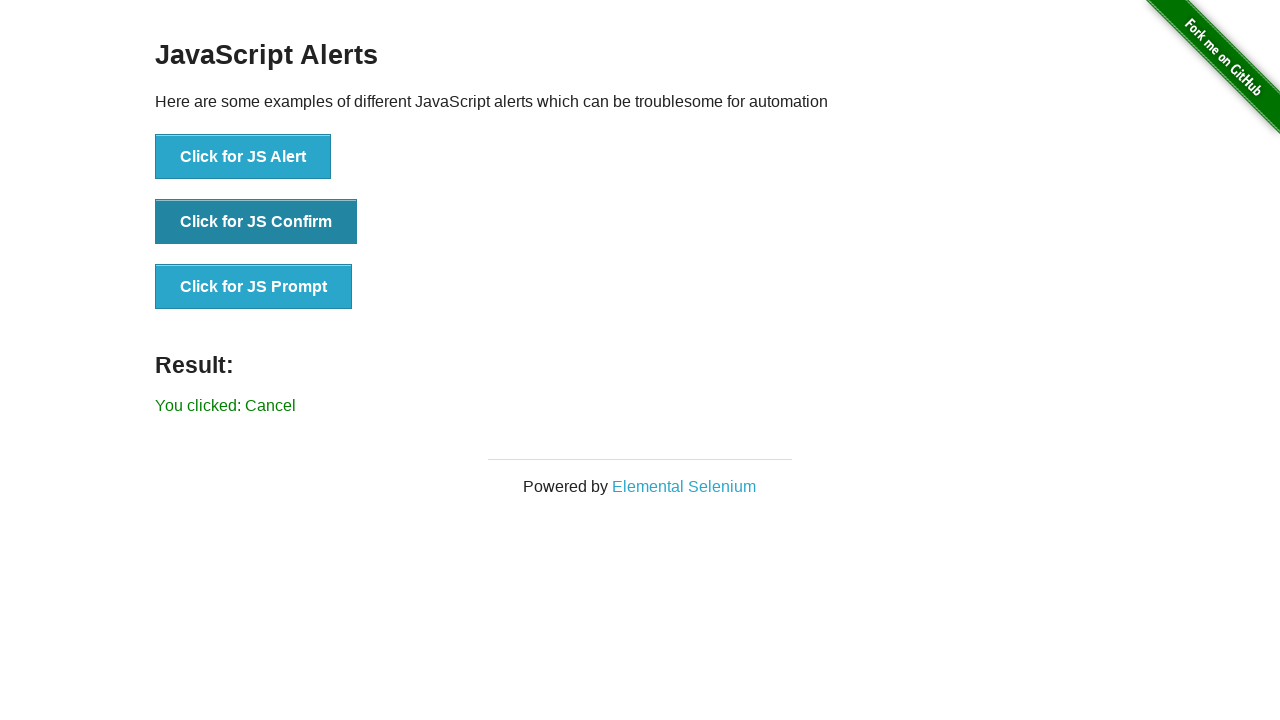

Retrieved result text from page
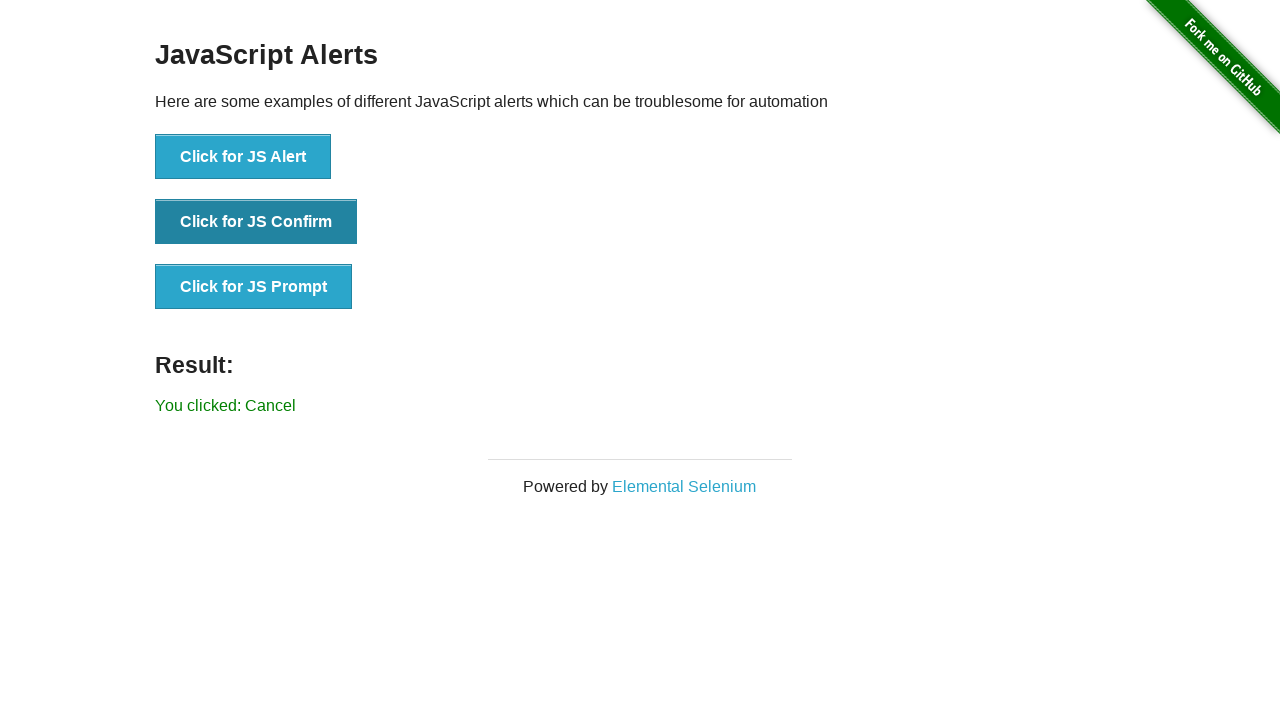

Verified result text is 'You clicked: Cancel' - test passed
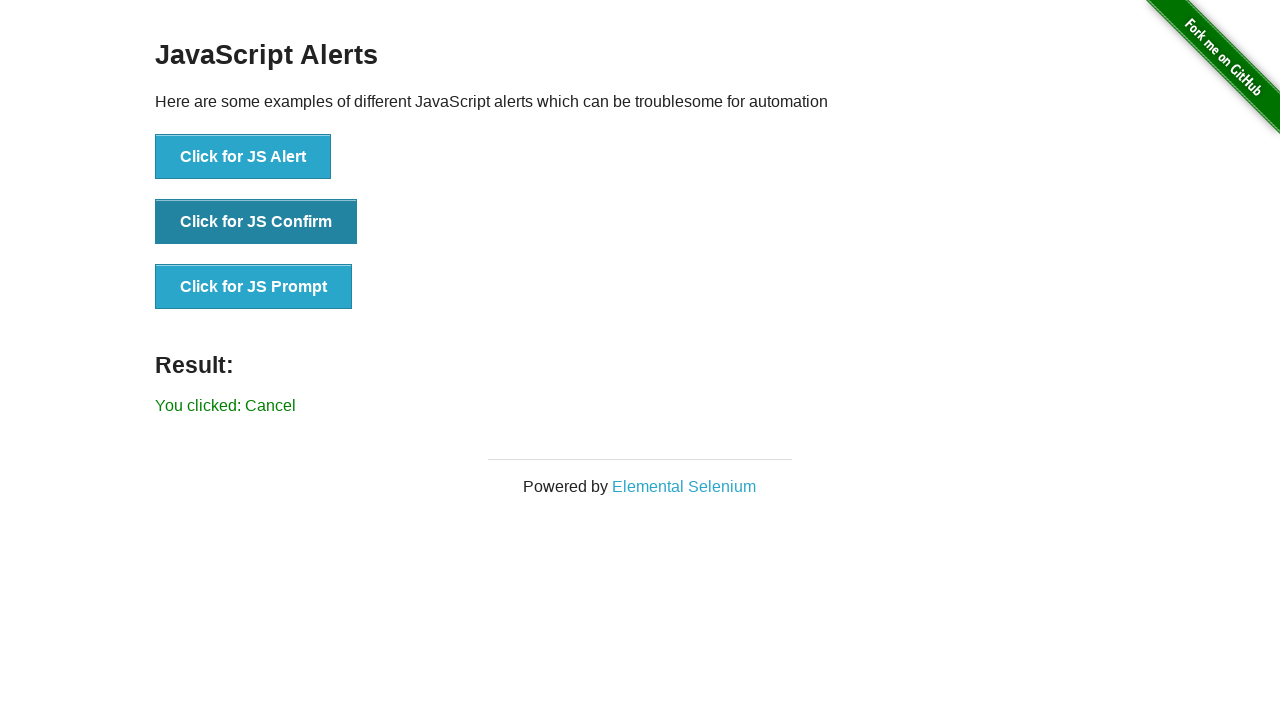

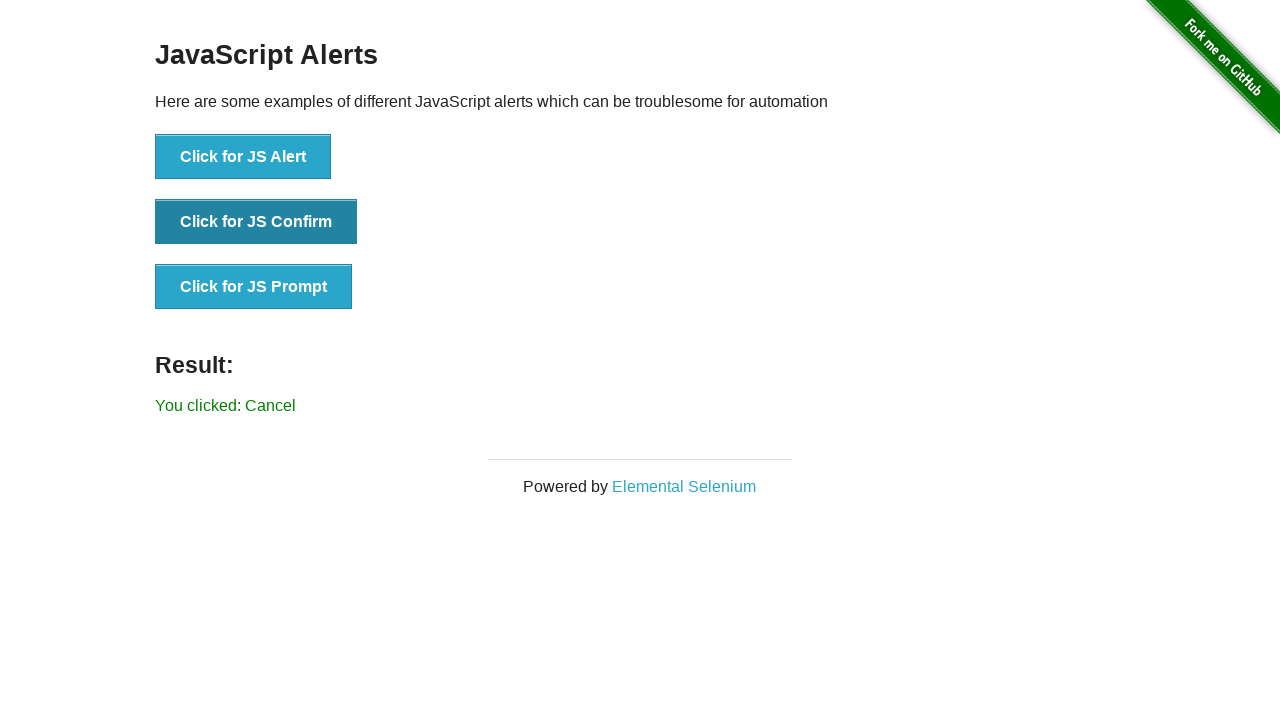